Verifies that a link element has the expected class attribute 'blinkingText'

Starting URL: https://rahulshettyacademy.com/loginpagePractise/

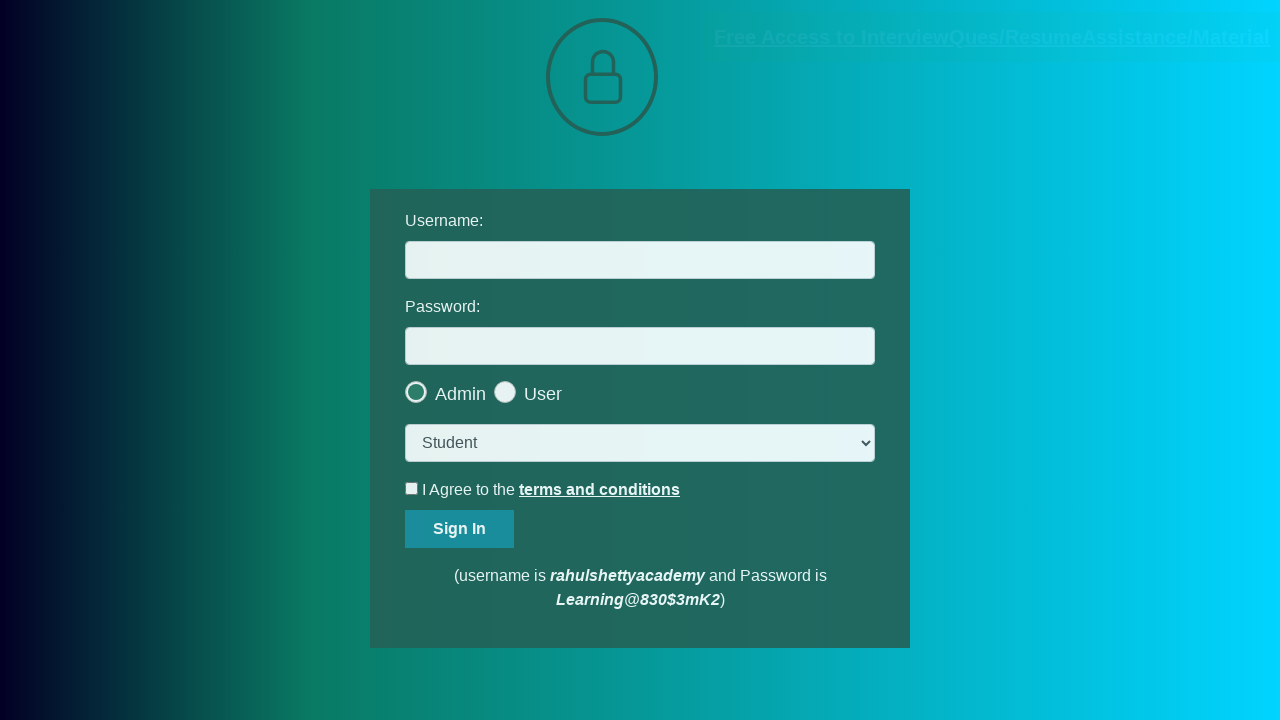

Located link element with href containing 'documents-request'
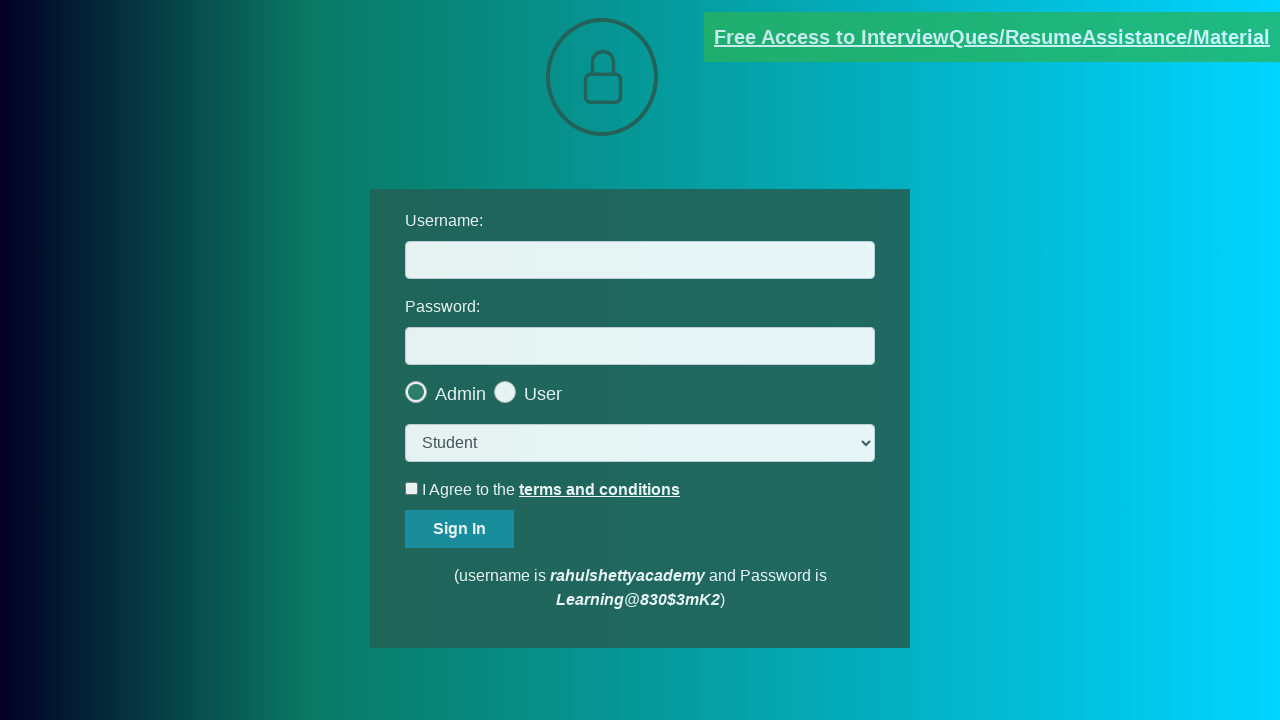

Verified link has class attribute 'blinkingText'
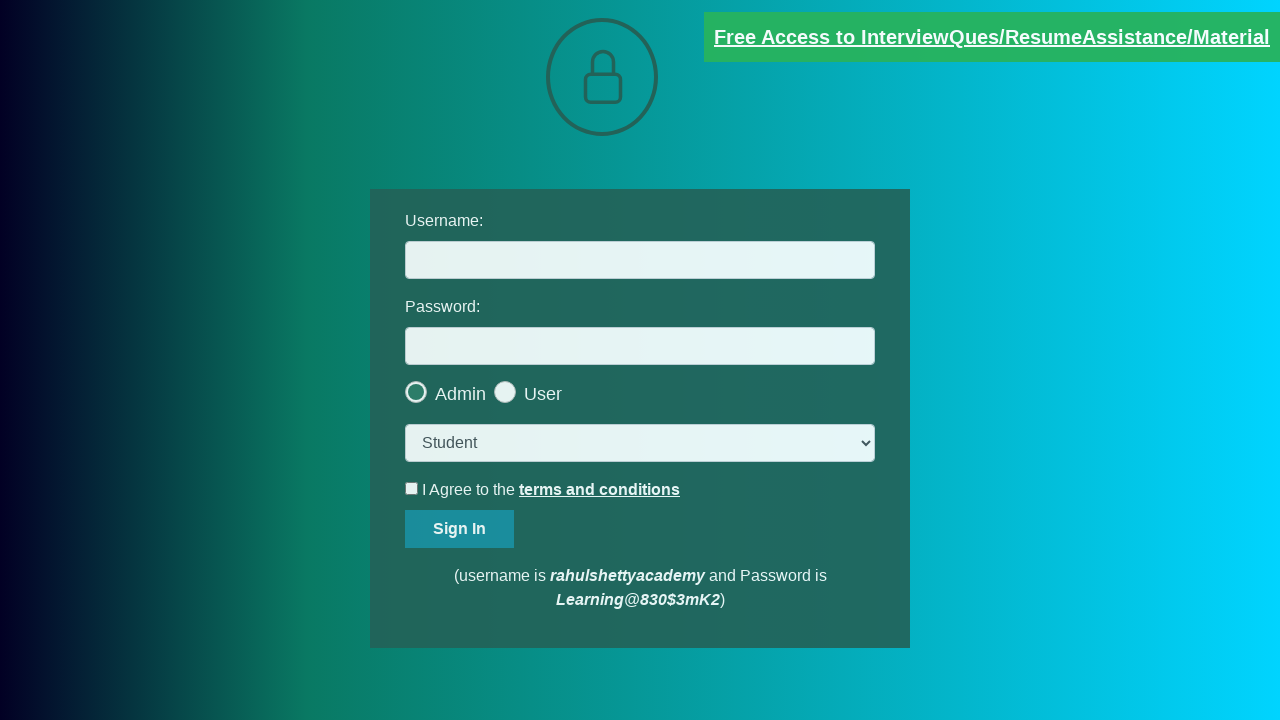

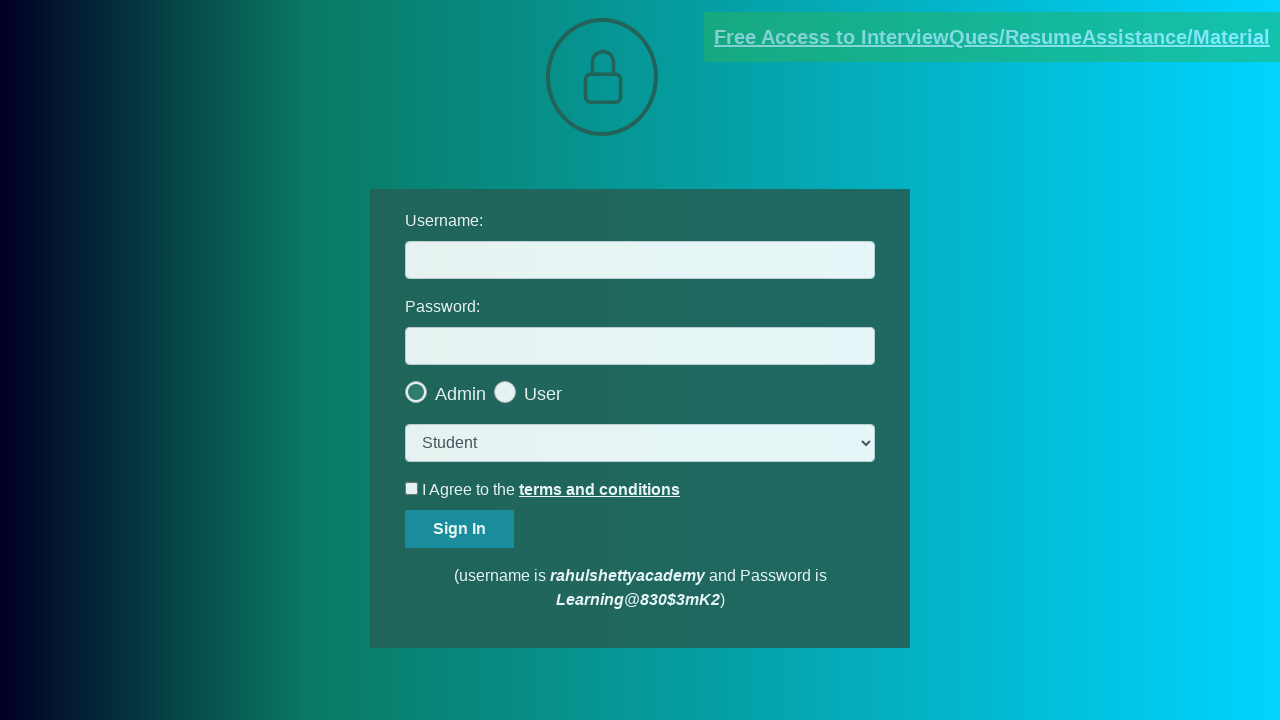